Tests right-click context menu functionality by performing a right-click action on an element

Starting URL: https://swisnl.github.io/jQuery-contextMenu/demo.html

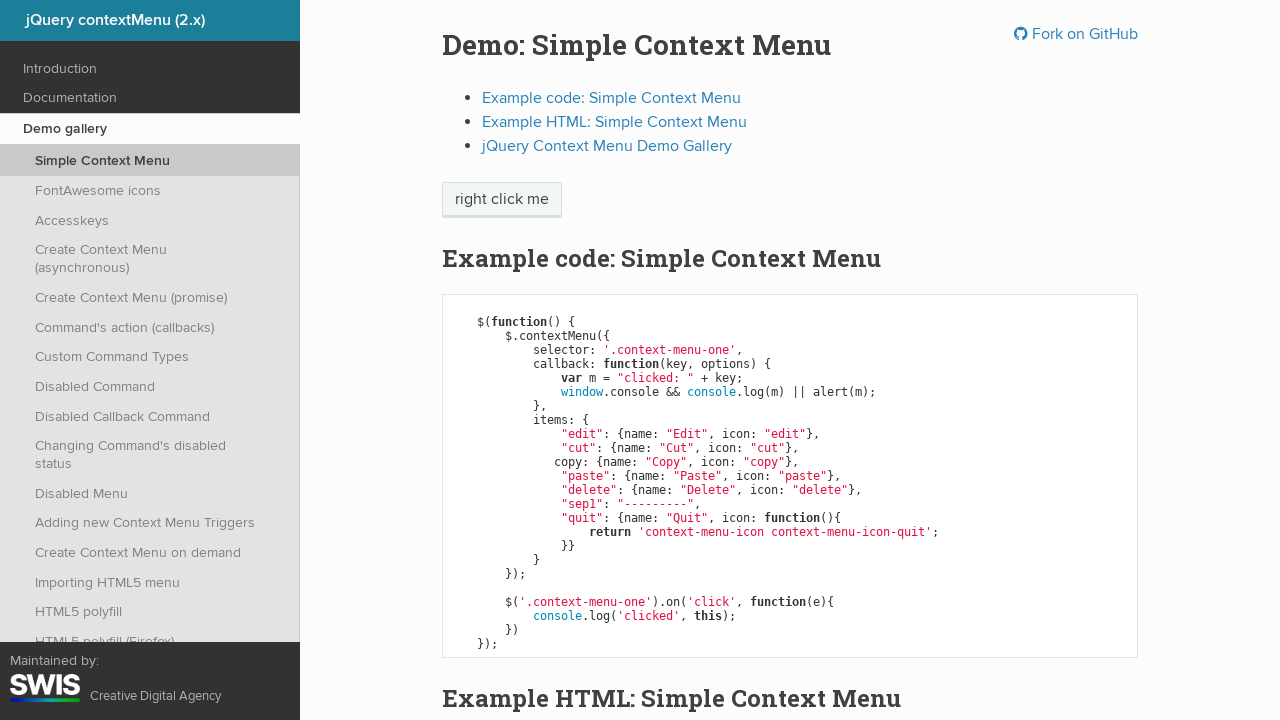

Navigated to jQuery contextMenu demo page
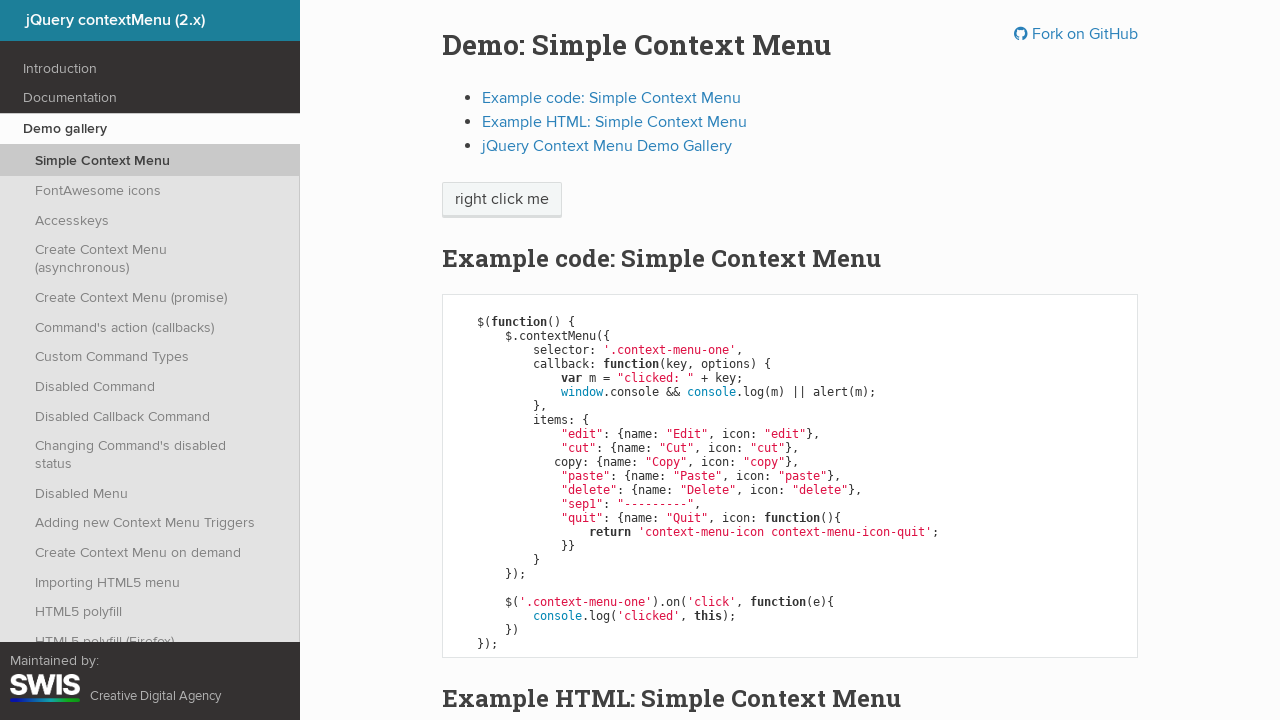

Performed right-click on 'right click me' element to open context menu at (502, 200) on xpath=//span[text()='right click me']
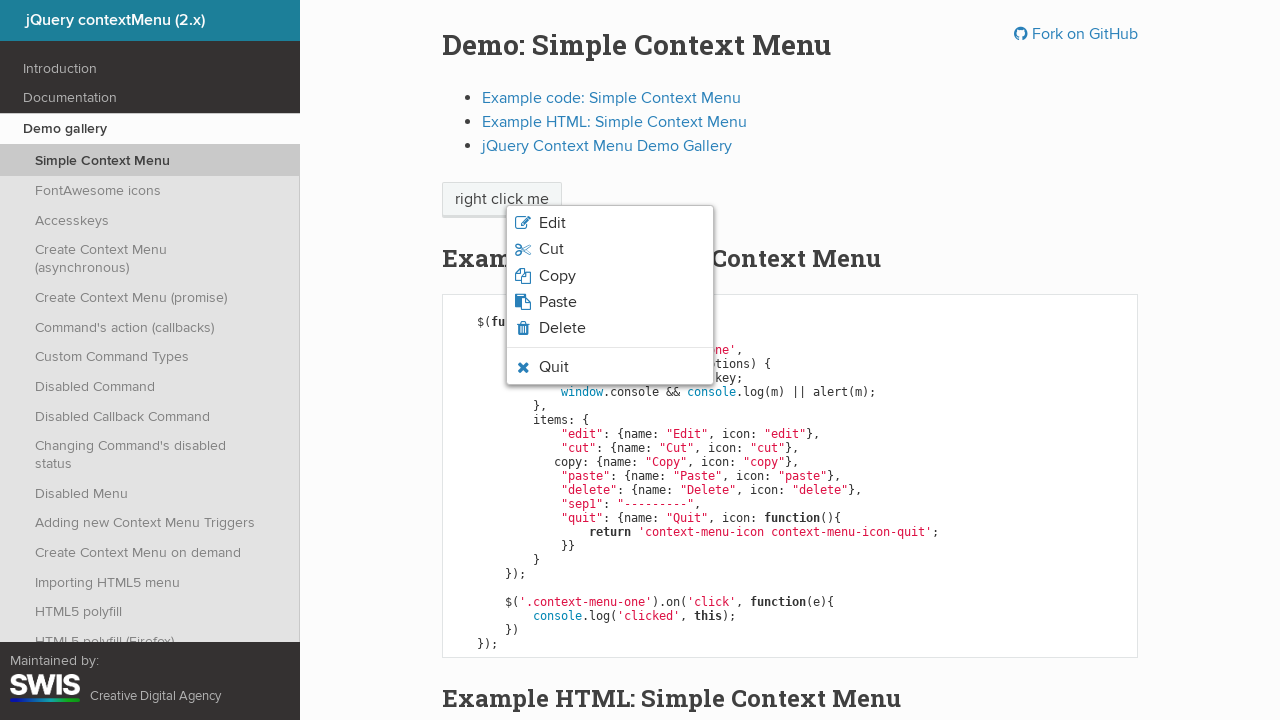

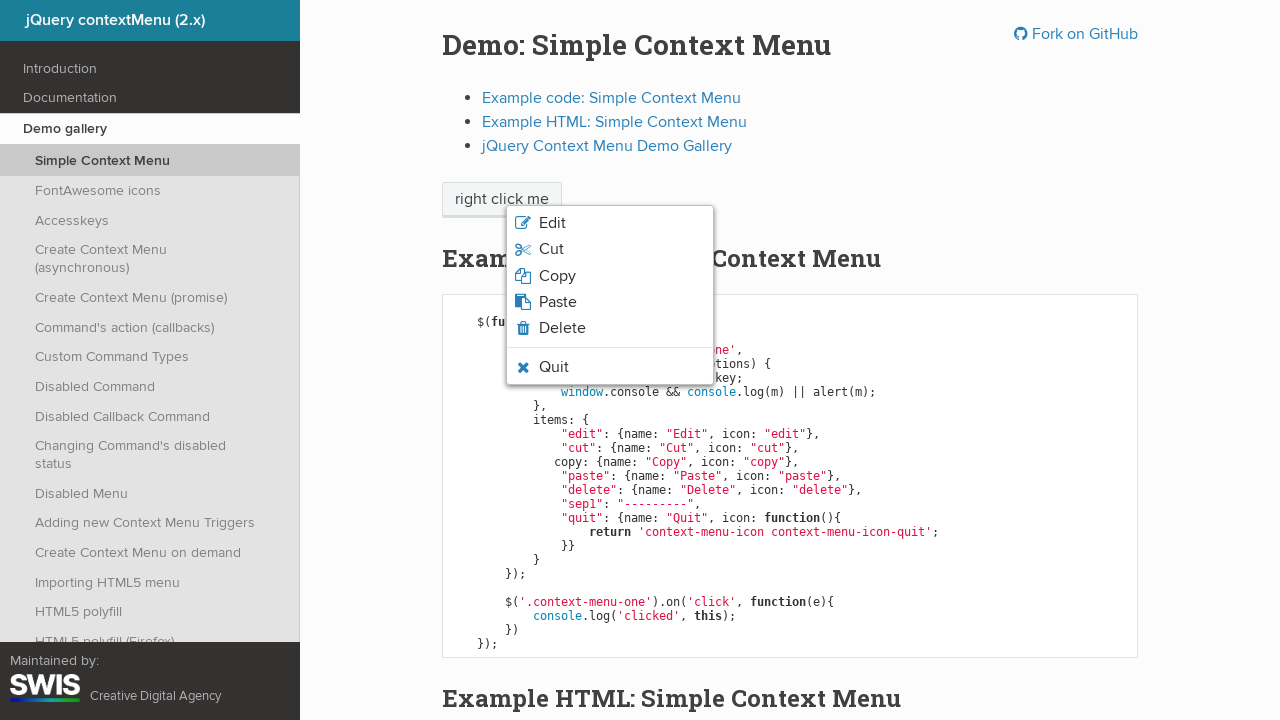